Tests email validation on a text box form by entering an invalid email format and verifying the error state

Starting URL: https://demoqa.com/text-box

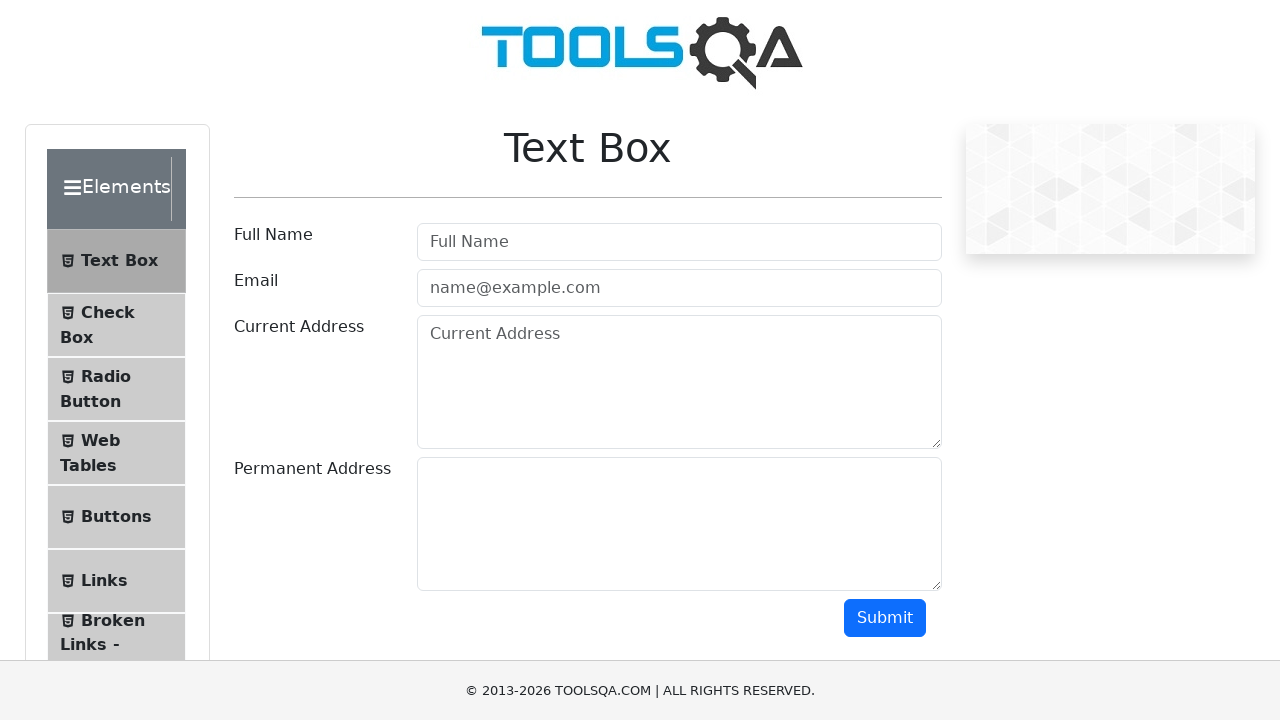

Entered invalid email format 'fdbfdbdbd' into email field on #userEmail
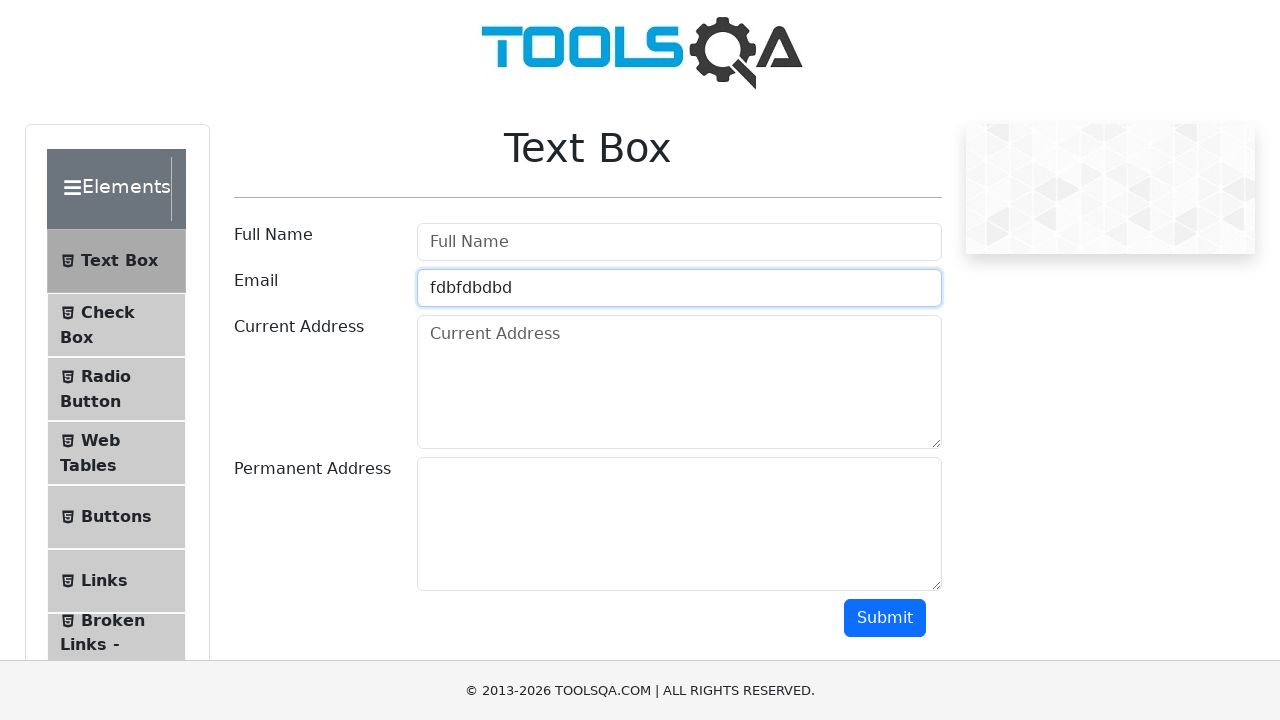

Scrolled submit button into view
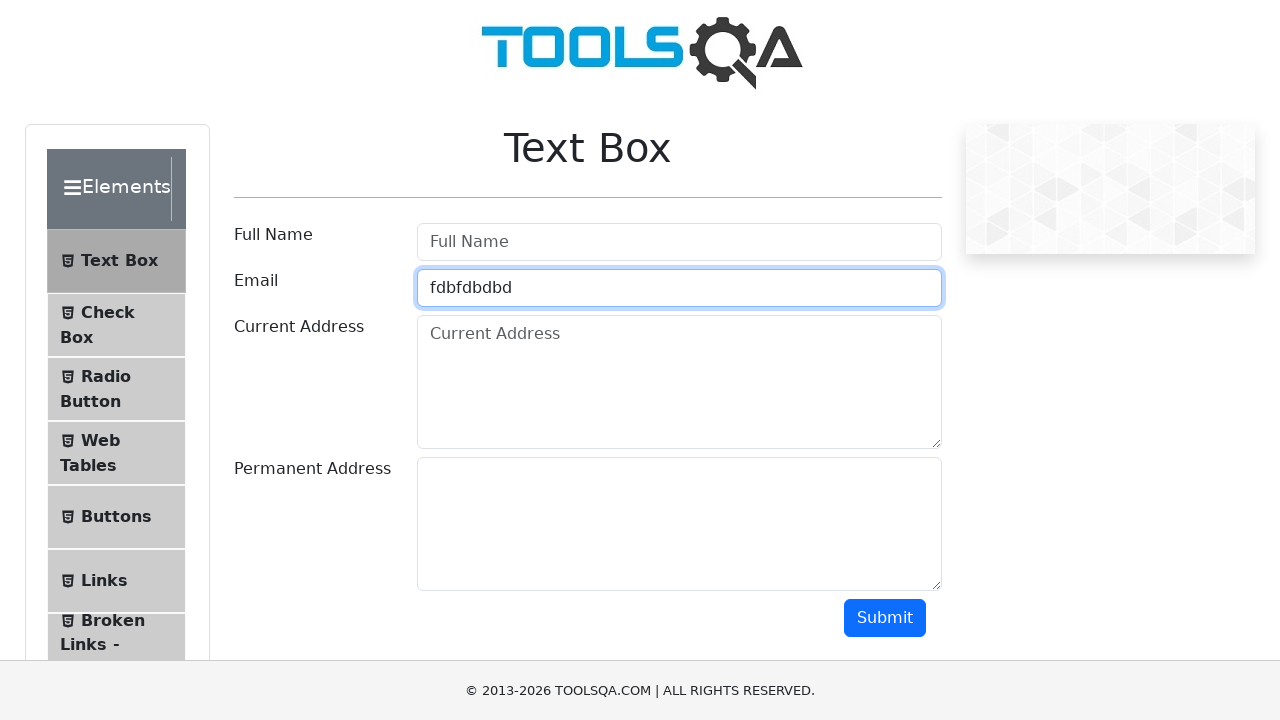

Clicked submit button at (885, 618) on #submit
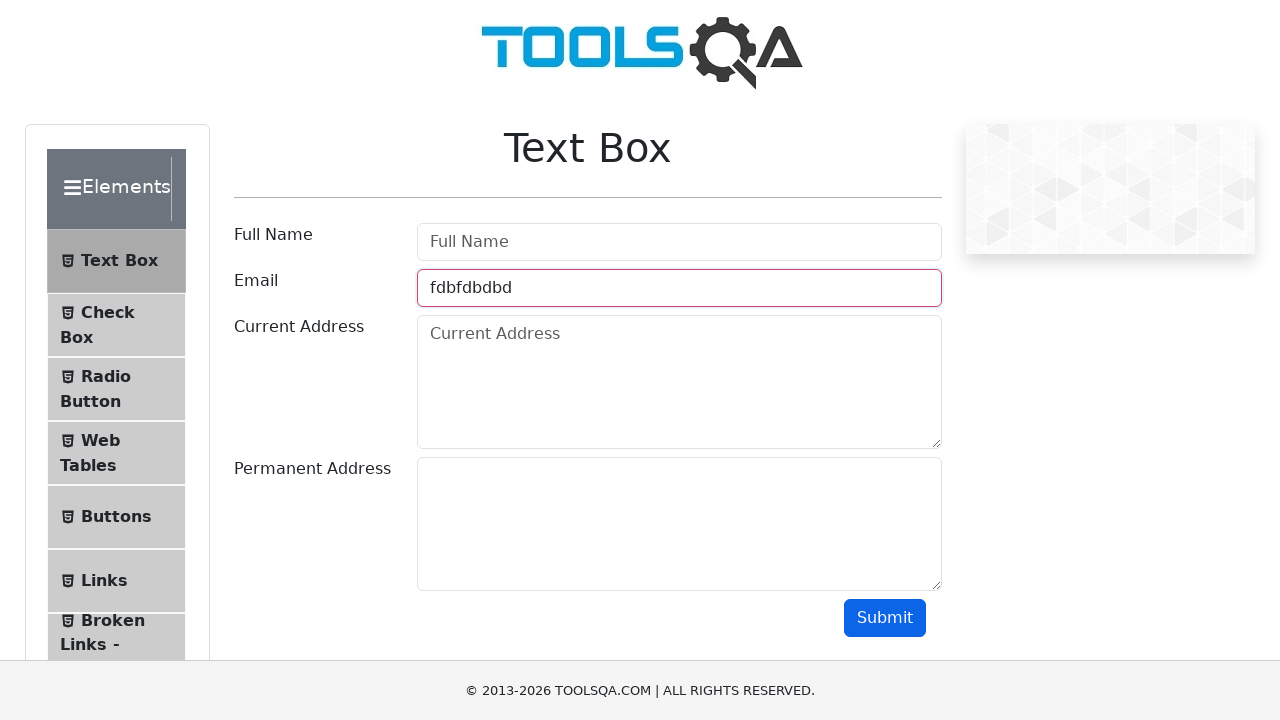

Retrieved class attribute from email field
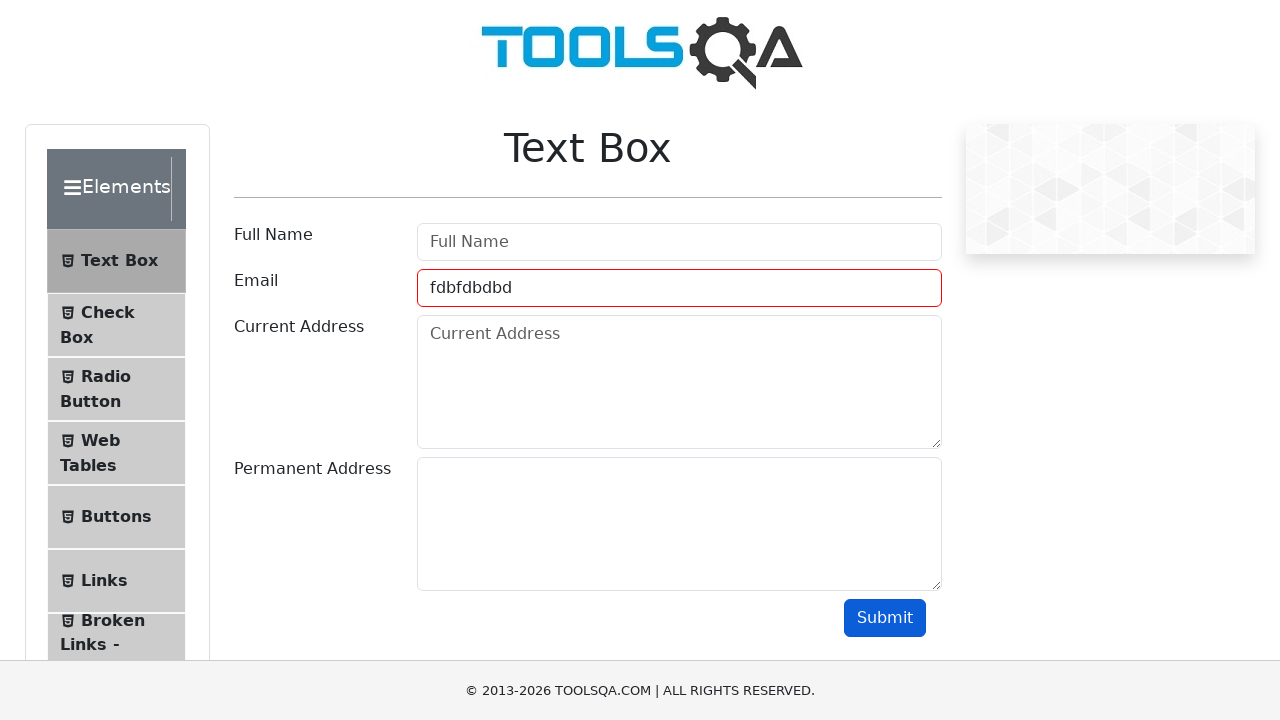

Confirmed invalid email validation - field-error class present
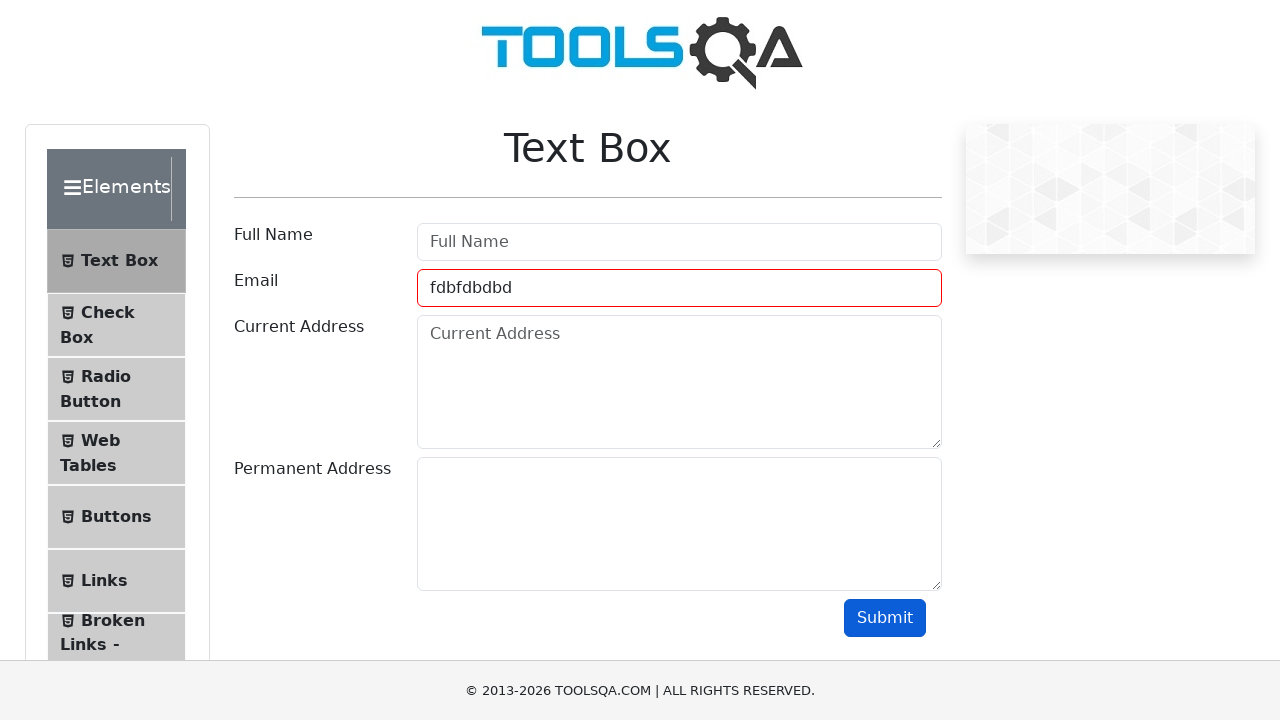

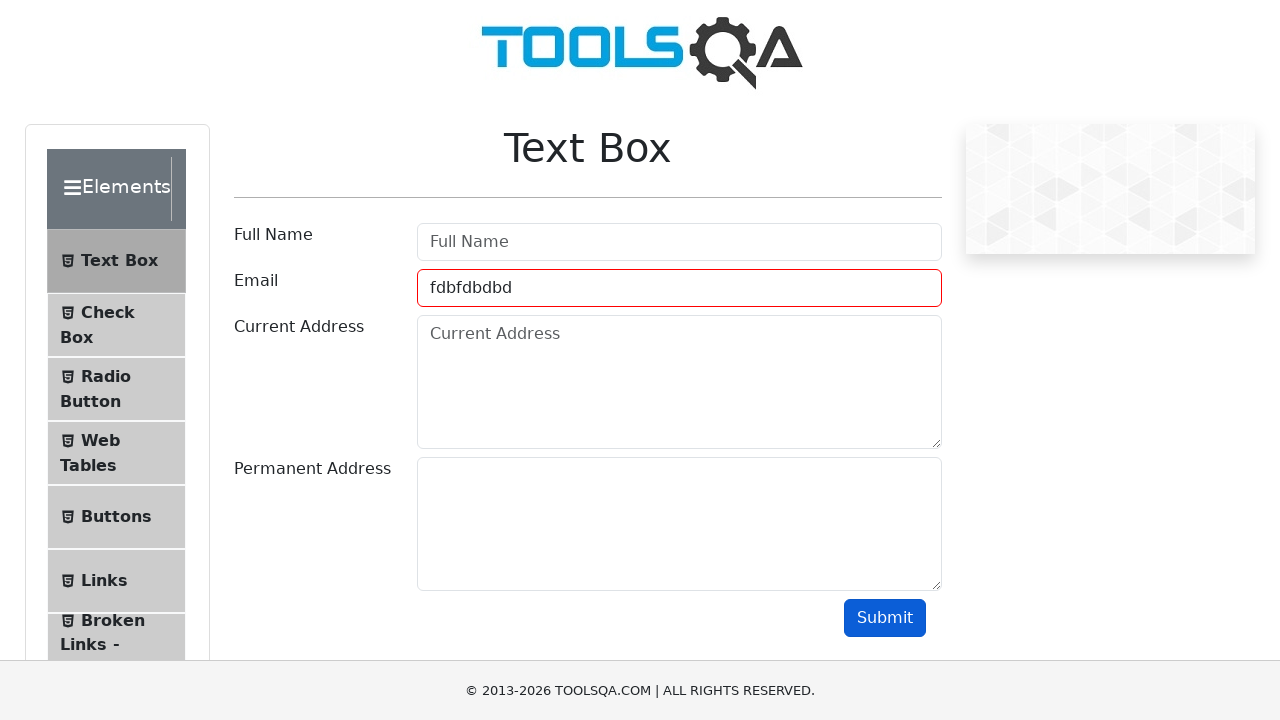